Tests autosuggest dropdown functionality by typing a partial country name and selecting "India" from the suggestions that appear

Starting URL: https://rahulshettyacademy.com/dropdownsPractise/

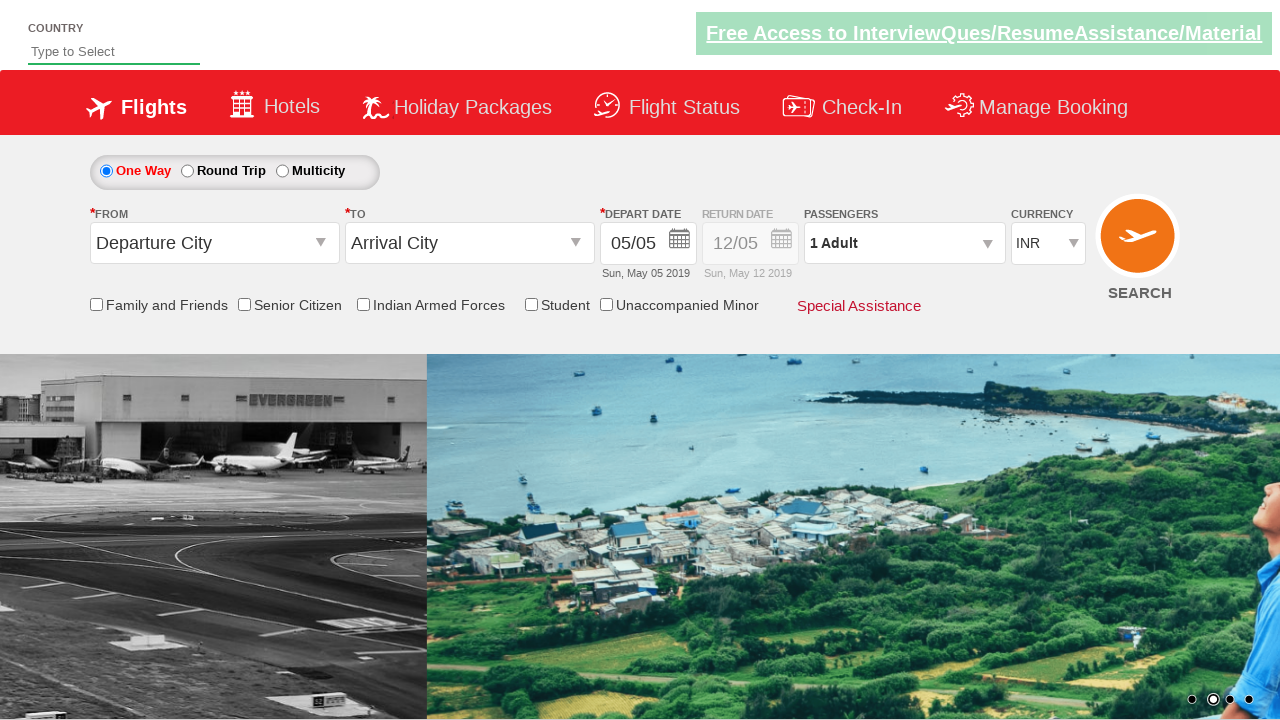

Typed 'ind' in autosuggest field to trigger dropdown on #autosuggest
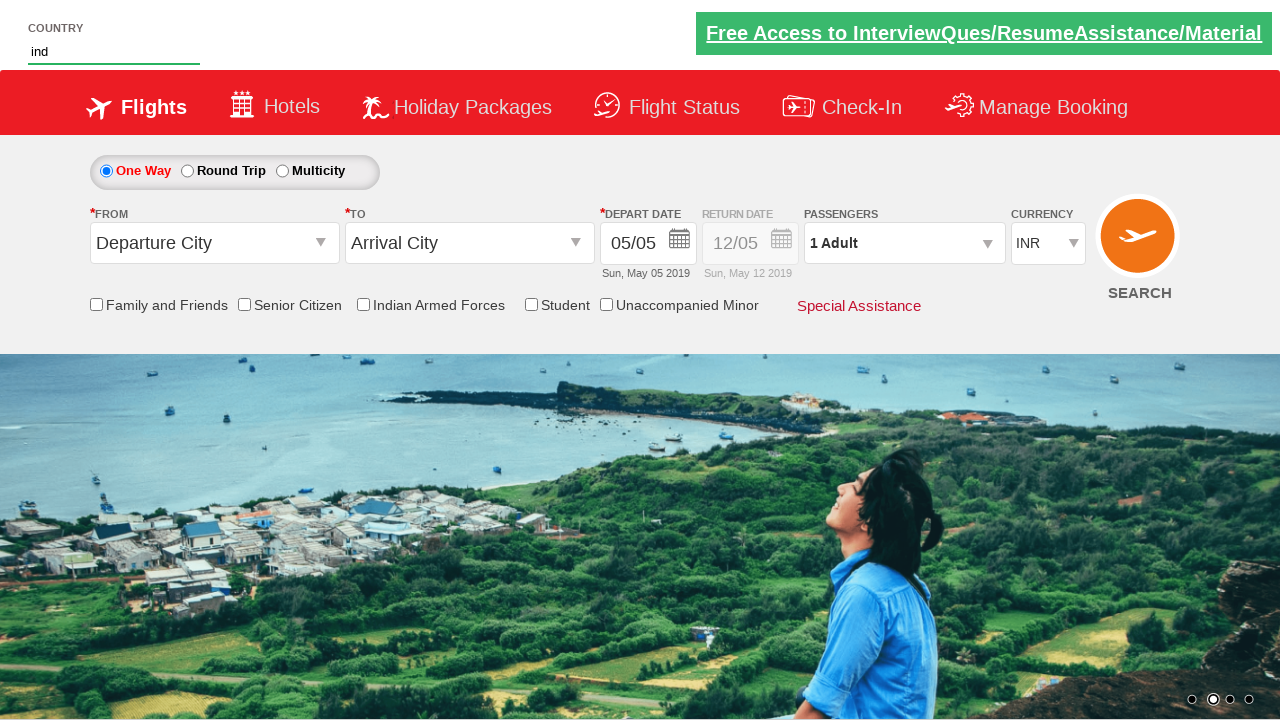

Autosuggest dropdown options appeared
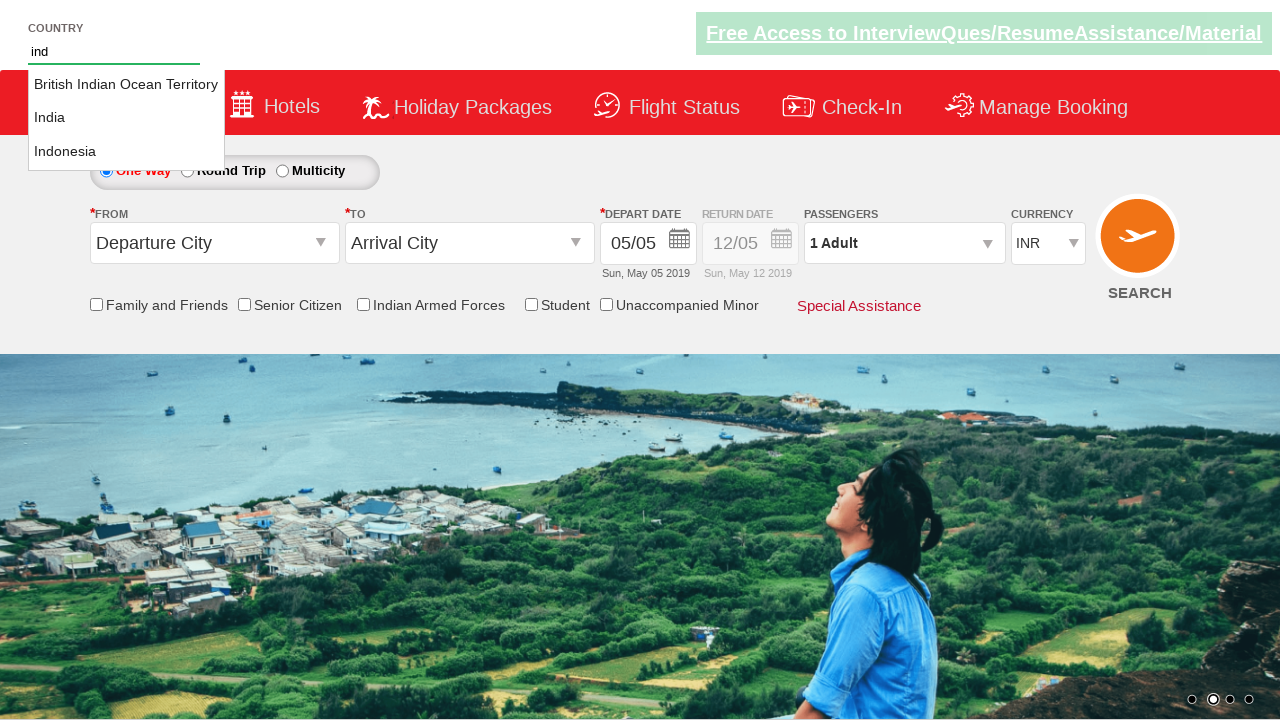

Selected 'India' from autosuggest dropdown at (126, 118) on li.ui-menu-item a:text-is('India')
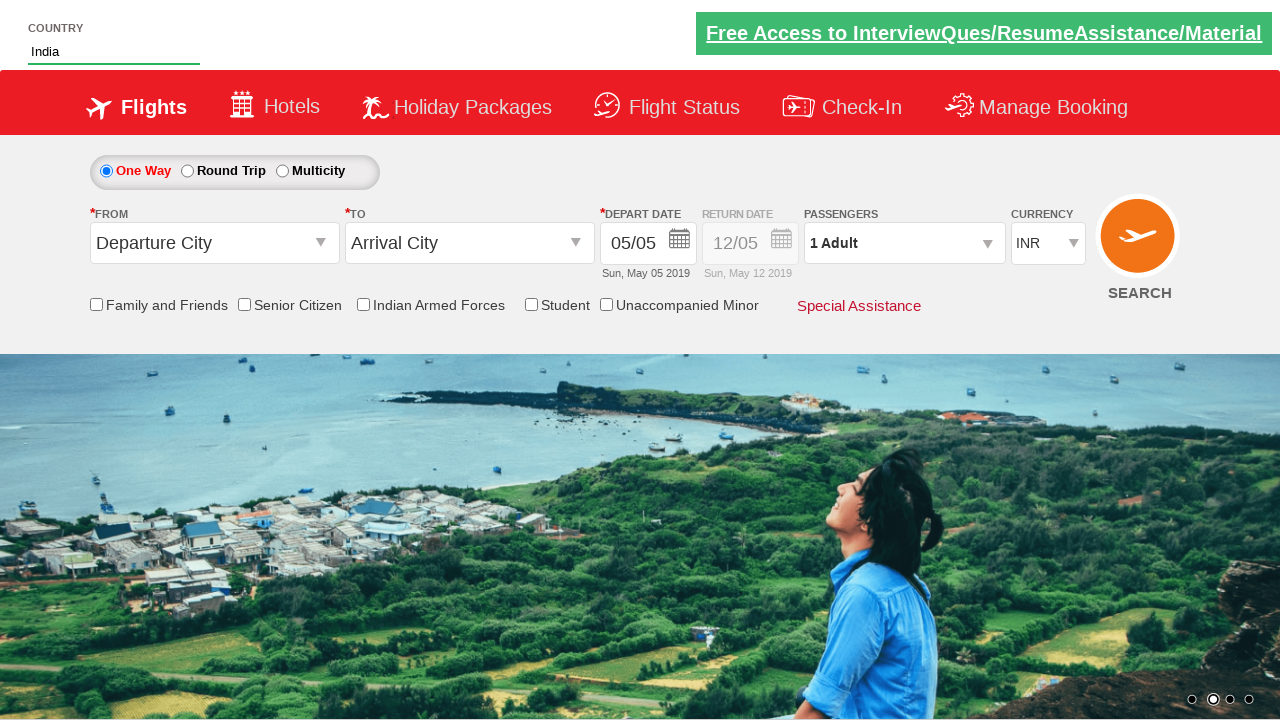

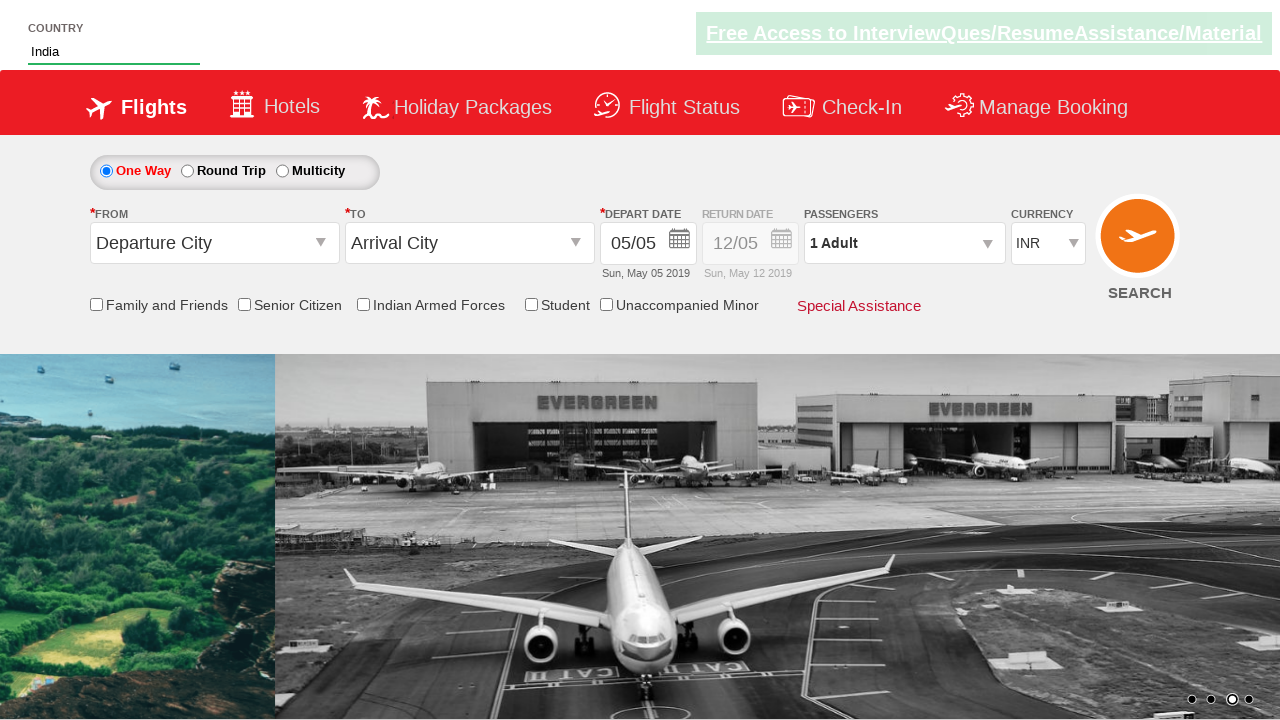